Tests alert functionality by entering a name in a text field, triggering an alert, and accepting it

Starting URL: https://rahulshettyacademy.com/AutomationPractice/

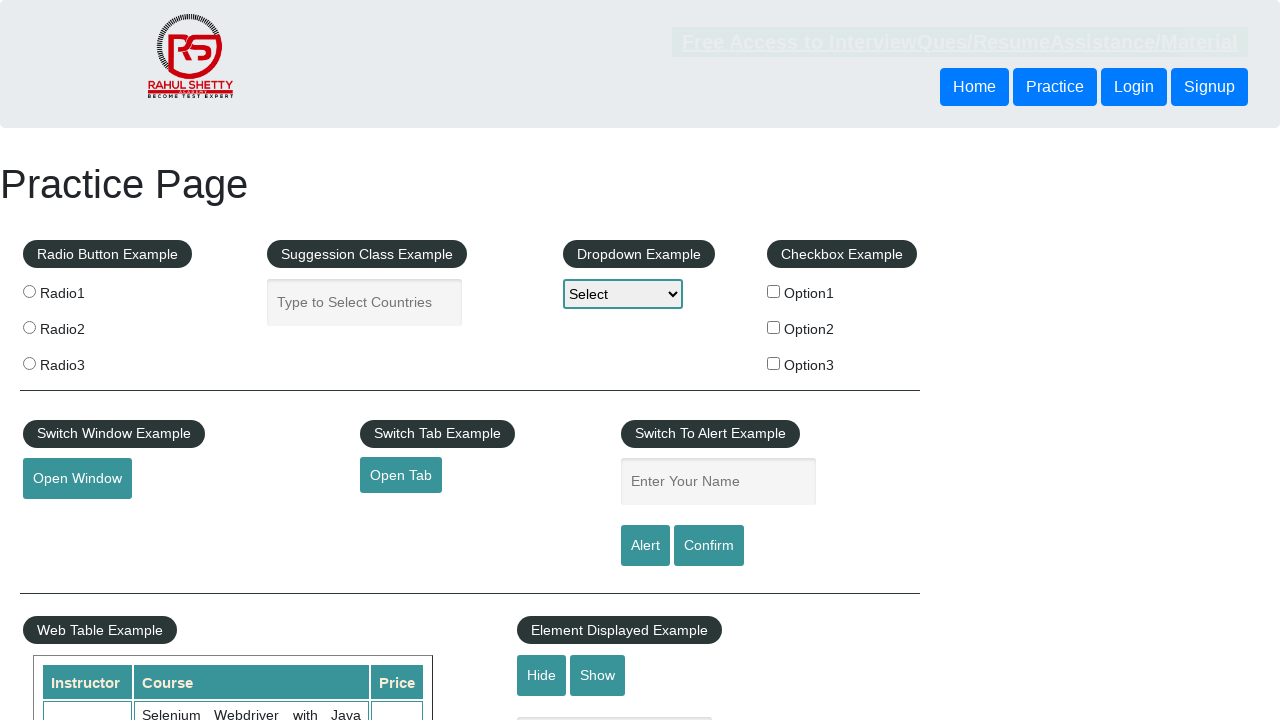

Entered 'Mudasir' in the name text field on //input[@id='name']
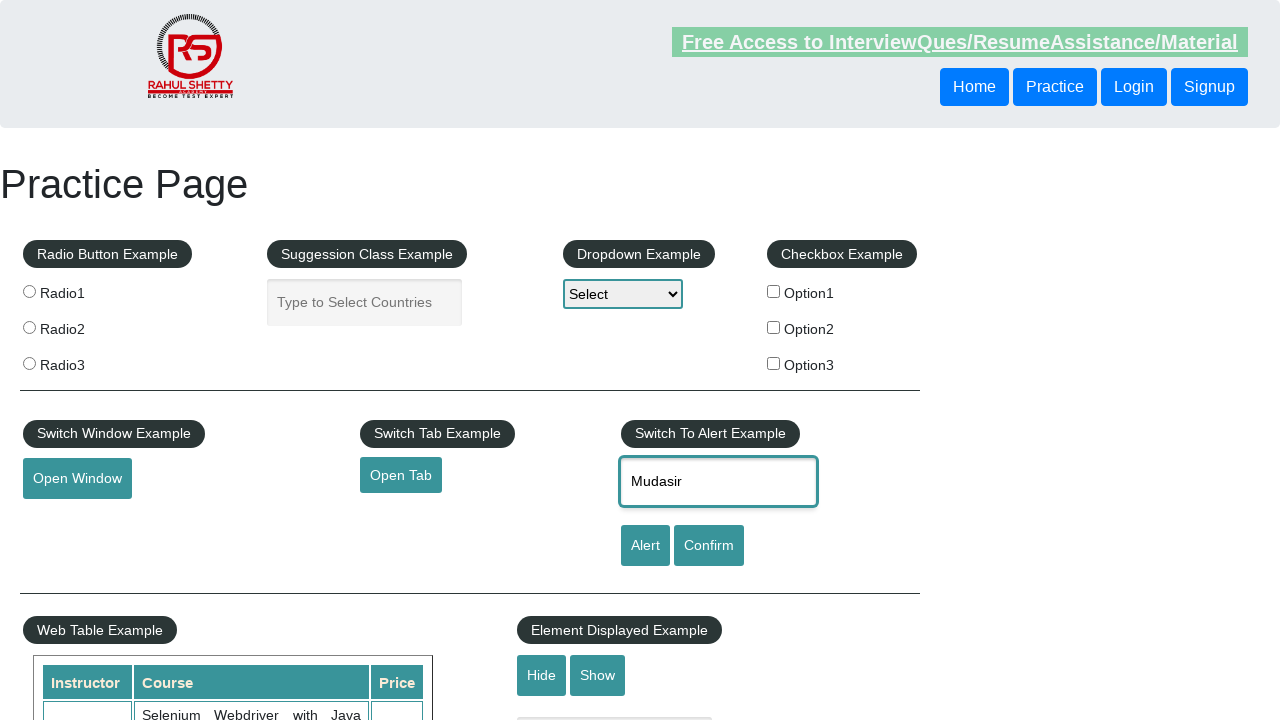

Clicked the alert button to trigger alert dialog at (645, 546) on xpath=//input[@id='alertbtn']
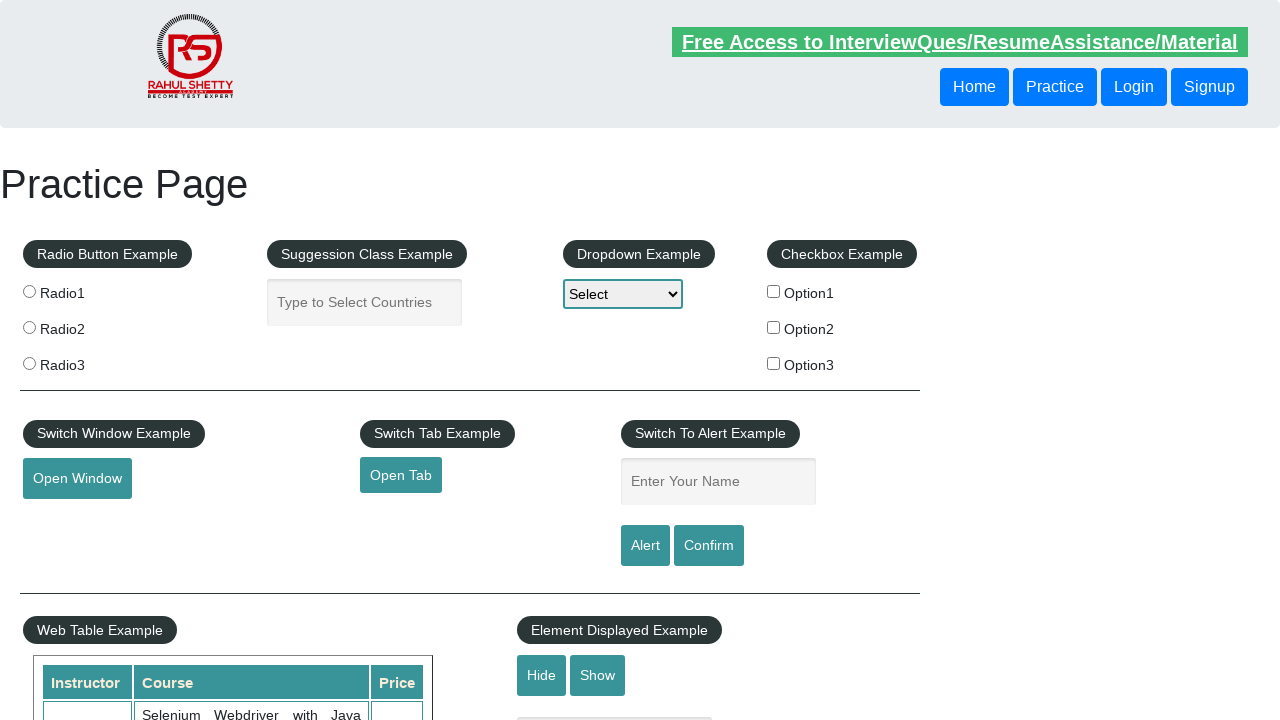

Set up dialog handler to accept alert
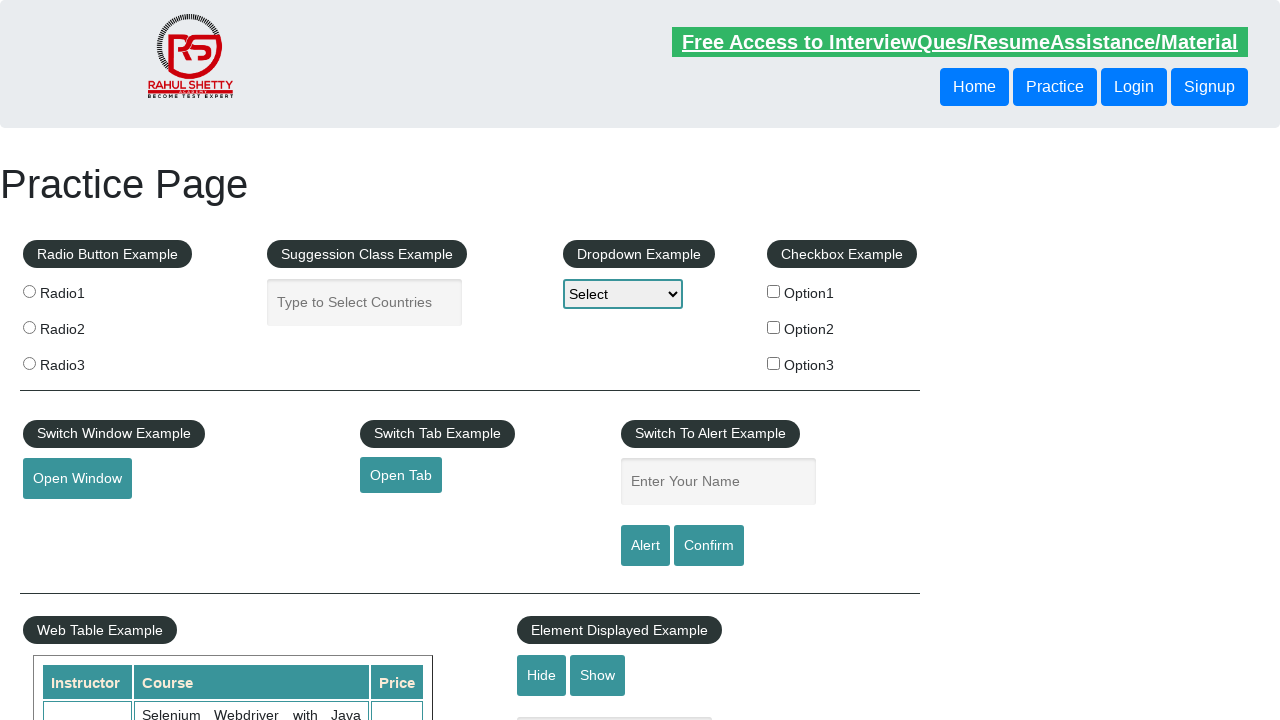

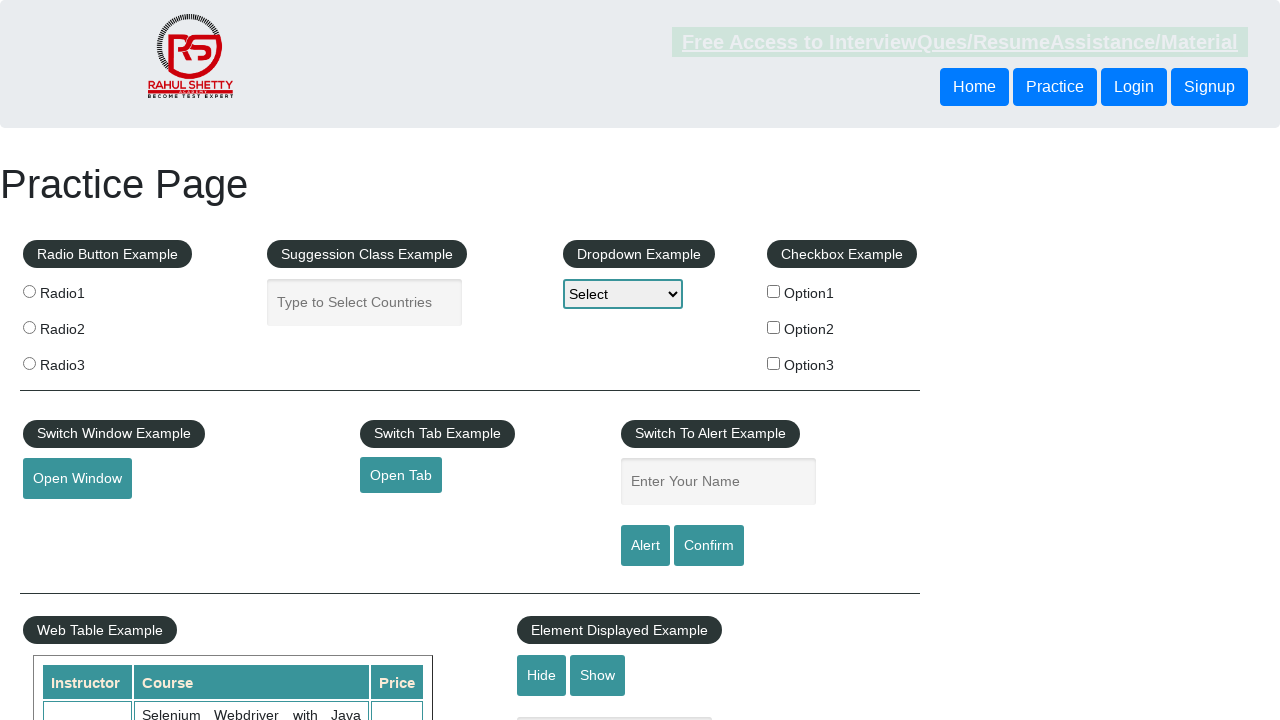